Tests implicit wait functionality by clicking a button that starts a timer and then waiting for a dynamically appearing element with text "WebDriver" to become visible.

Starting URL: http://seleniumpractise.blogspot.com/2016/08/how-to-use-explicit-wait-in-selenium.html

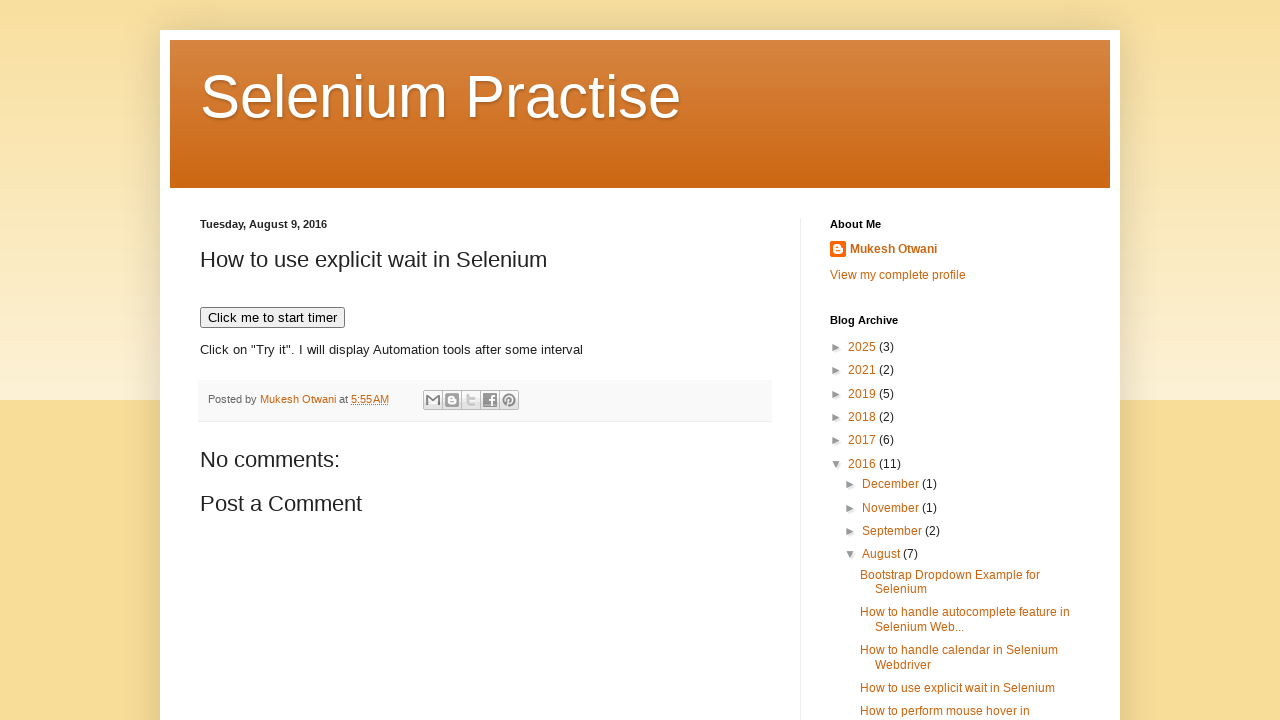

Navigated to the explicit wait test page
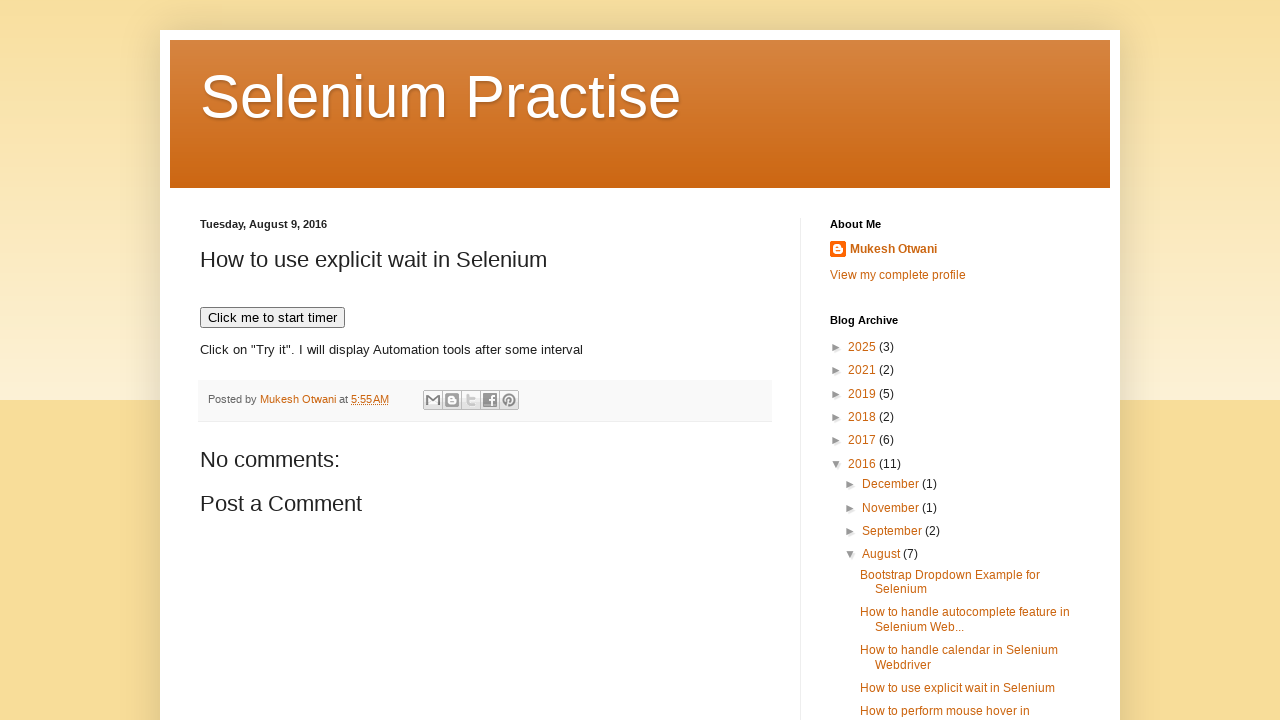

Clicked button to start the timer at (272, 318) on xpath=//*[text()='Click me to start timer']
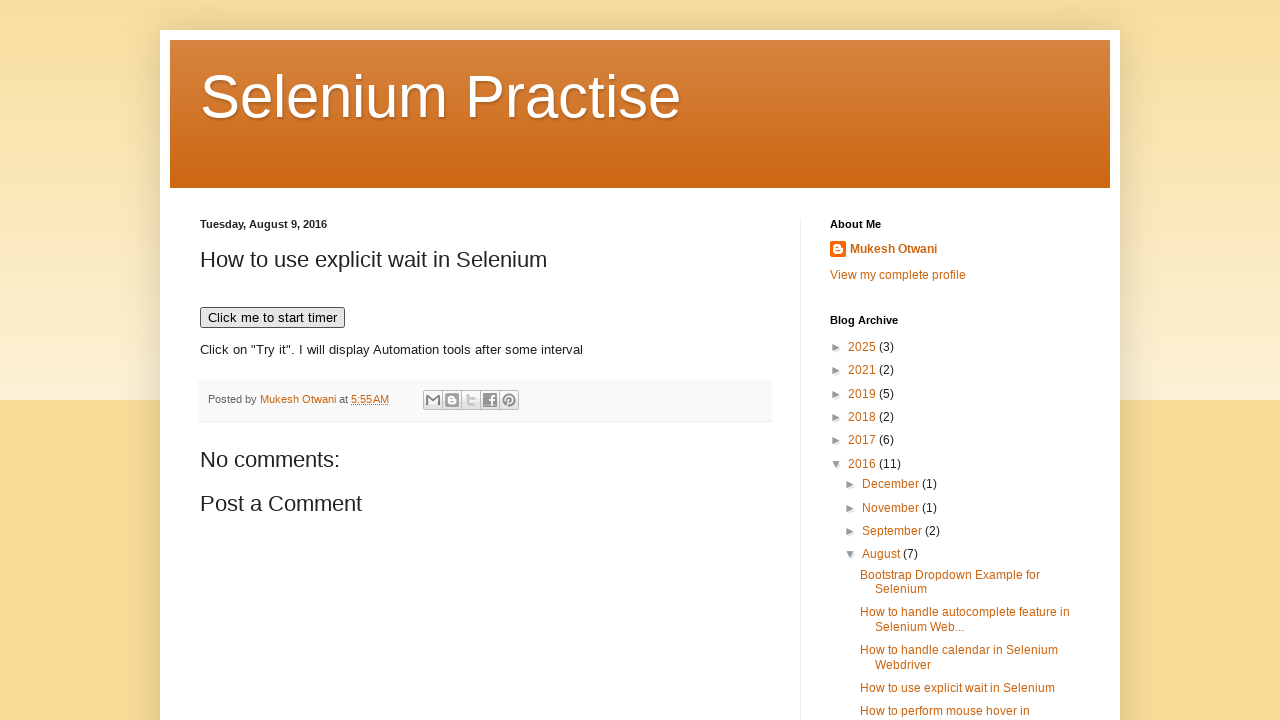

Waited for dynamic element with text 'WebDriver' to become visible
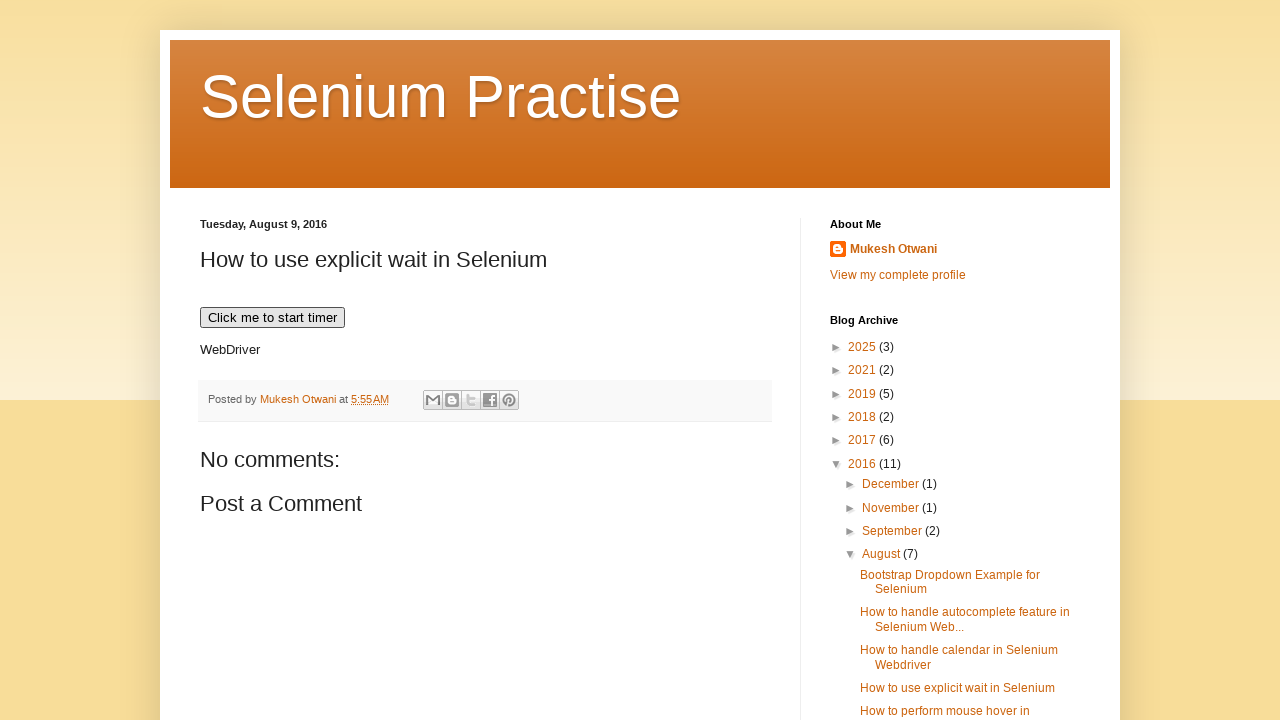

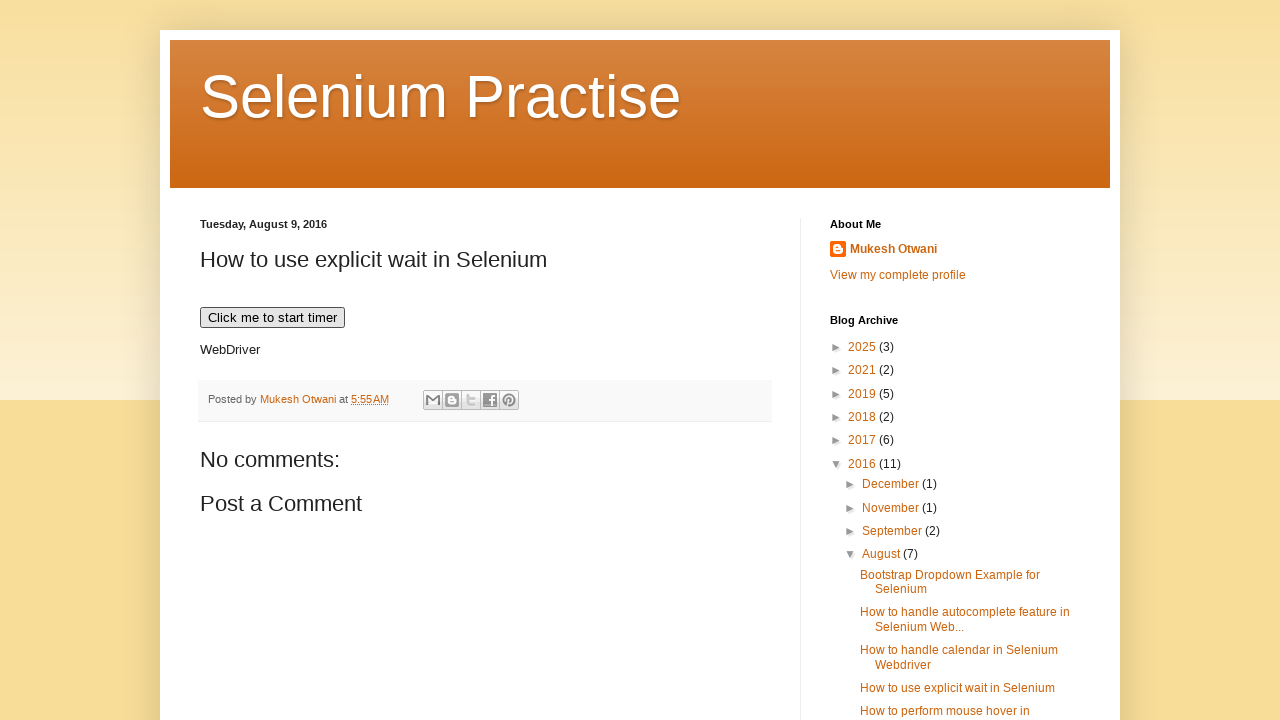